Tests download functionality by clicking on a download link

Starting URL: https://codenboxautomationlab.com/practice/

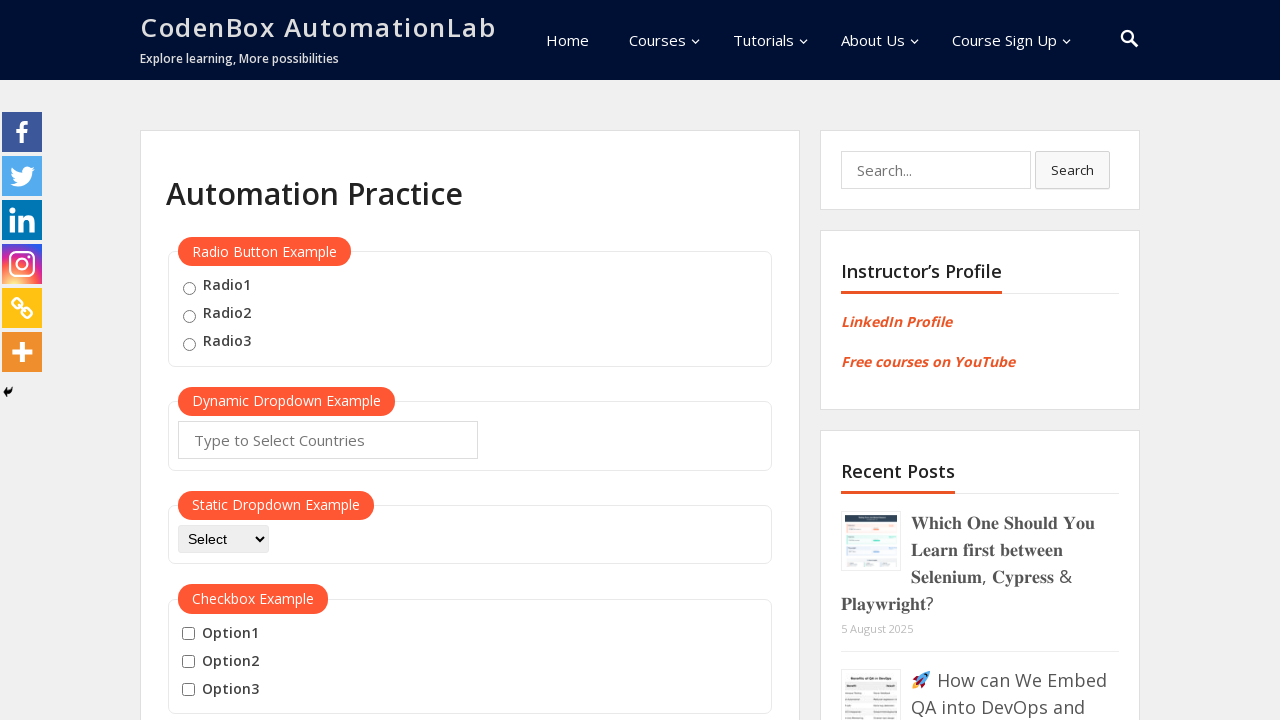

Clicked on 'Download Apk files' link to initiate download at (271, 361) on text=Download Apk files
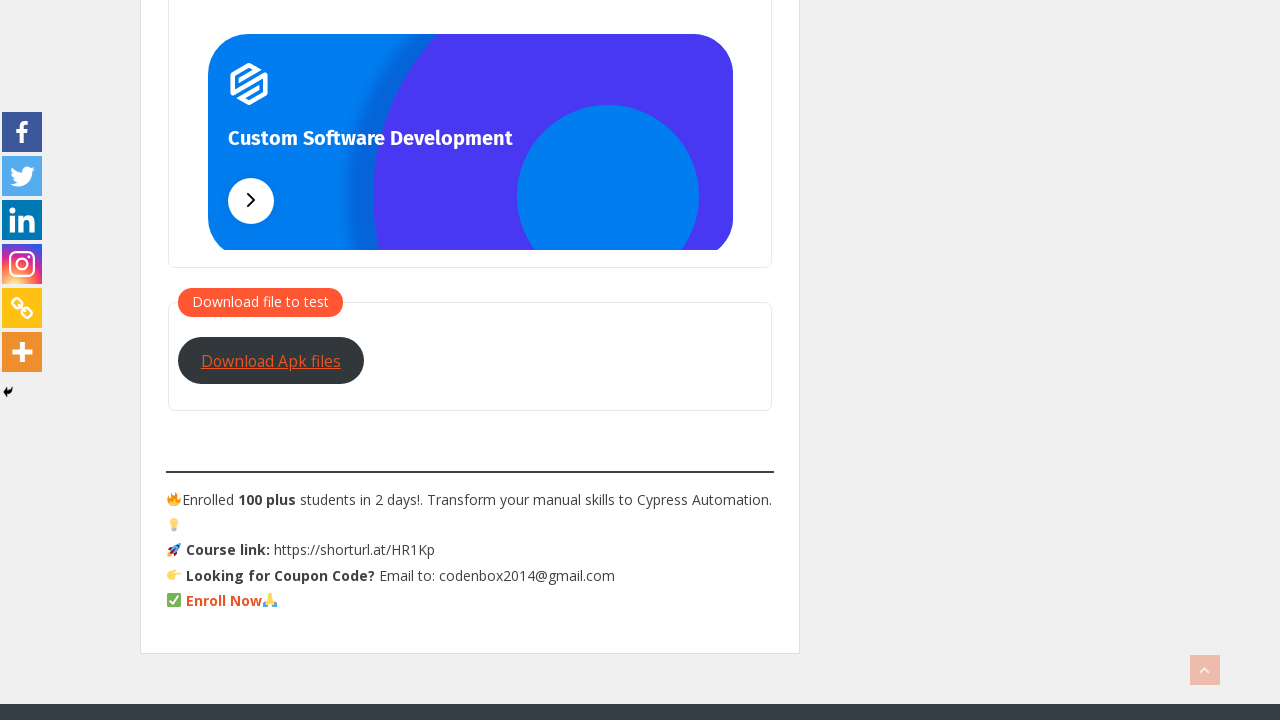

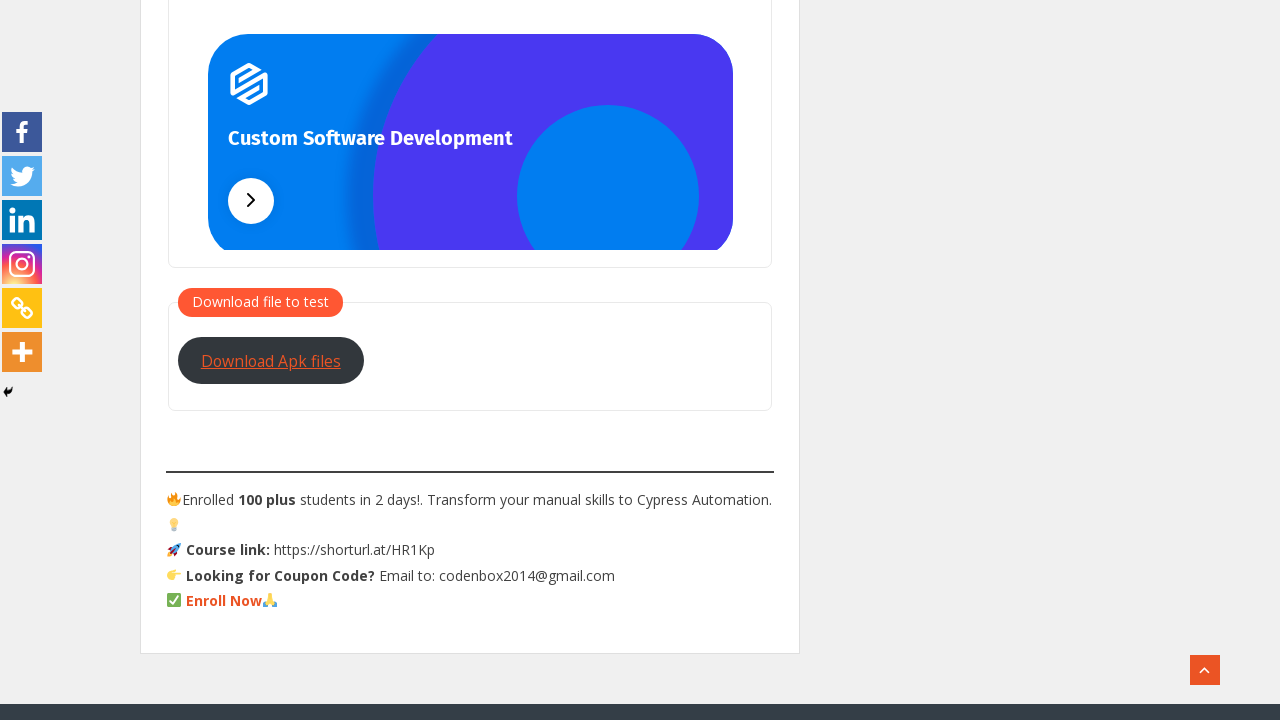